Tests that the 'Try These' random brand links change on page refresh to verify randomization

Starting URL: https://moat.com/

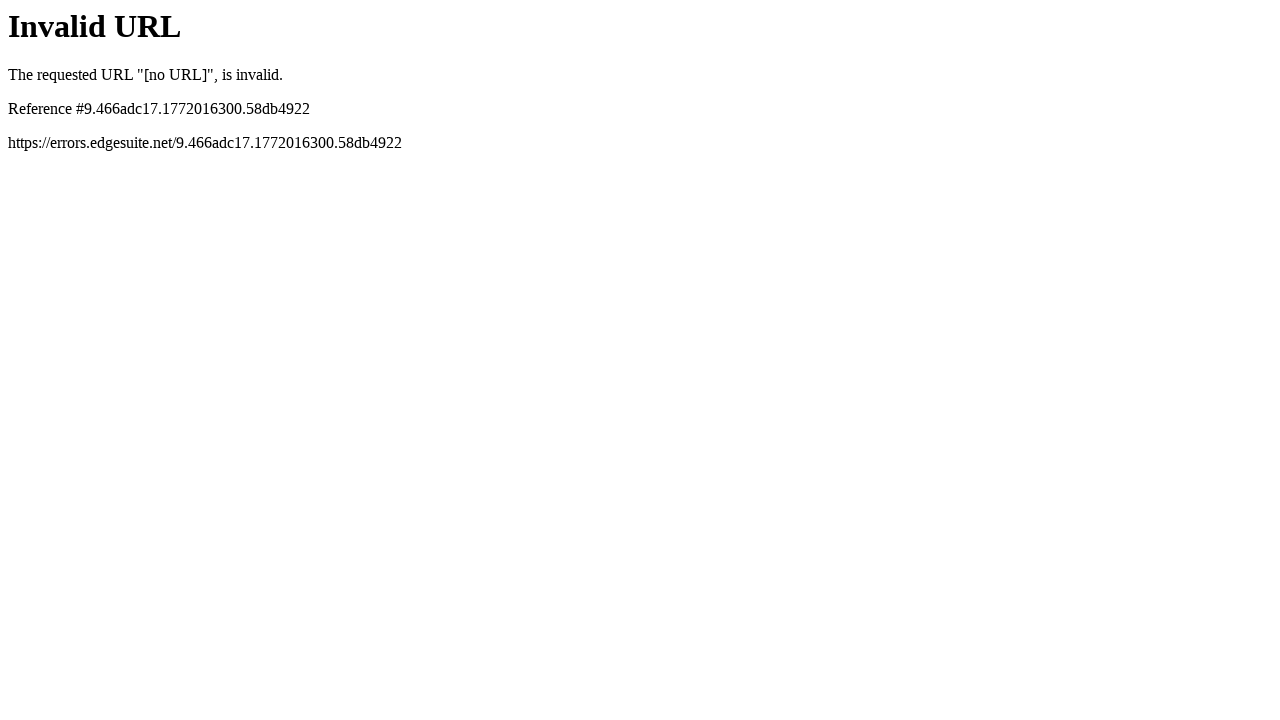

Retrieved initial random brand links from 'Try These' section
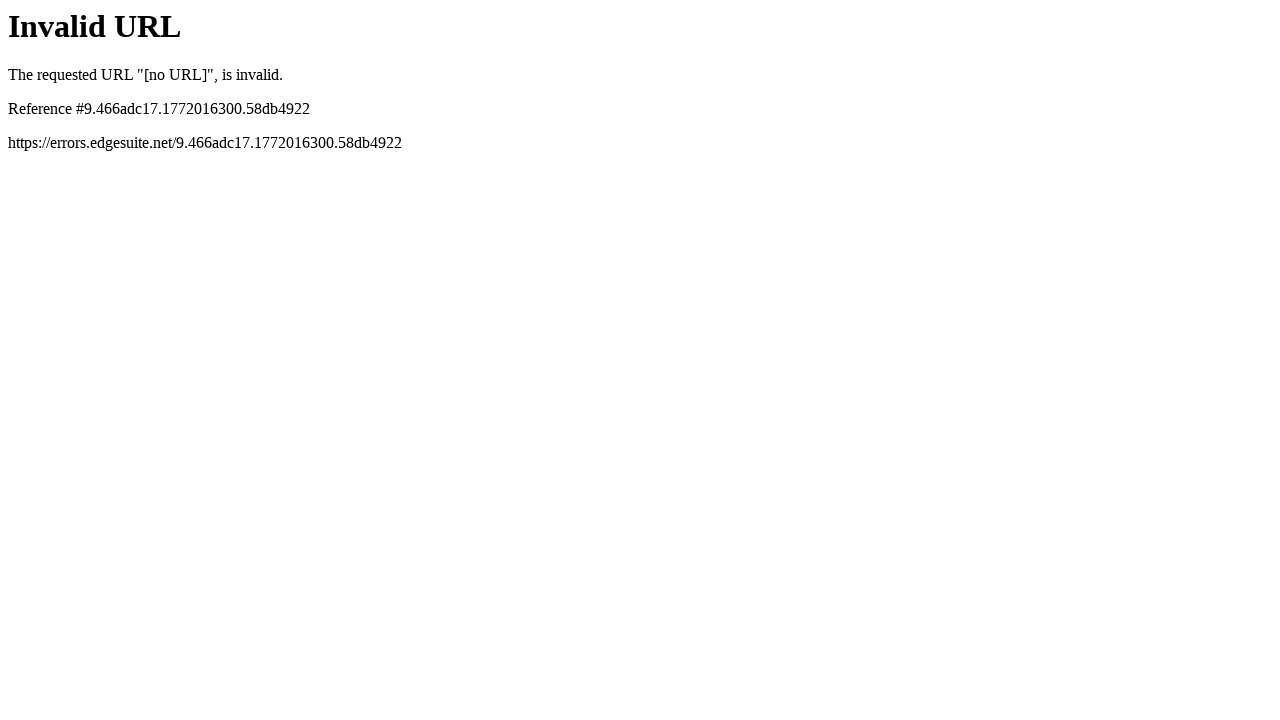

Reloaded page to get new random brands
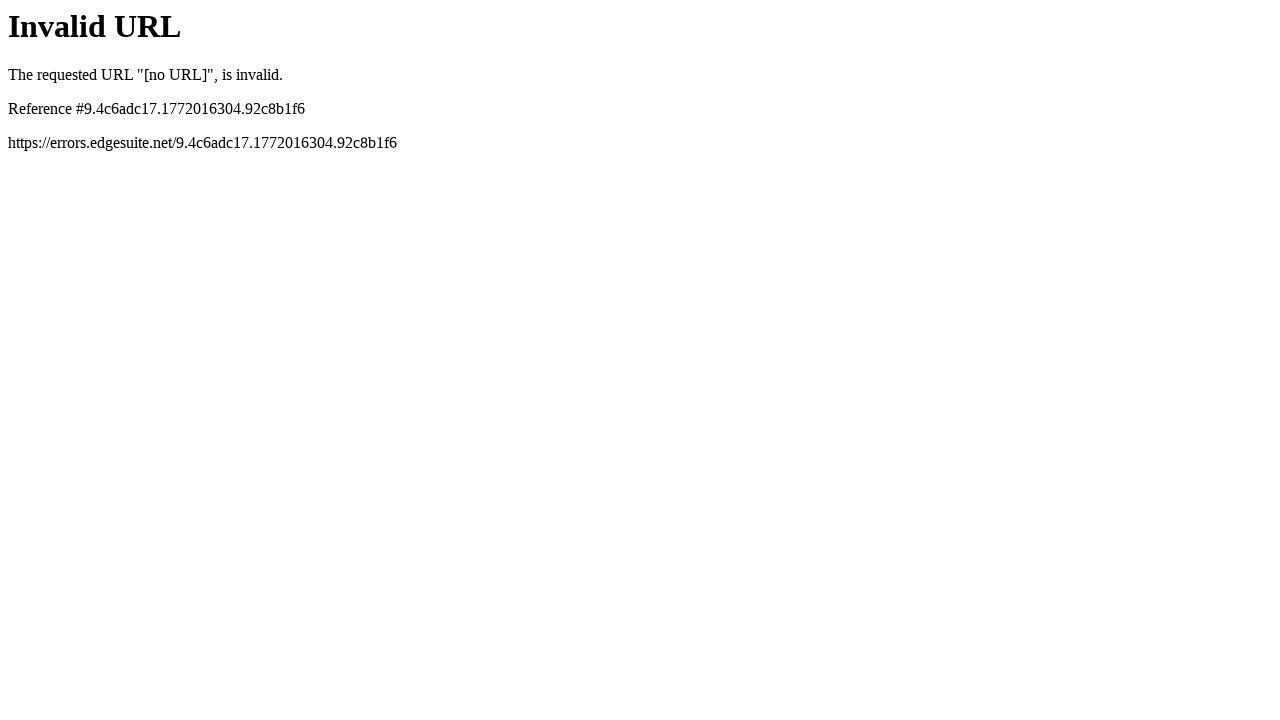

Retrieved second set of random brand links after first refresh
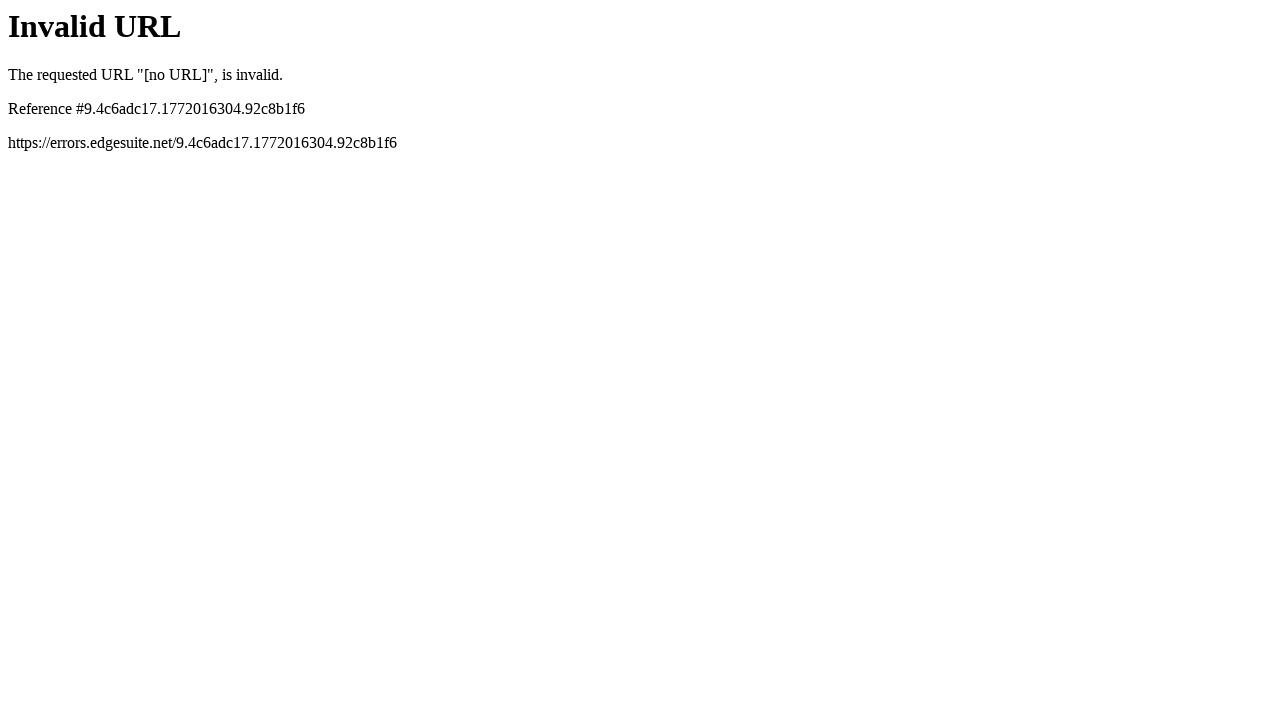

Reloaded page again to get another set of random brands
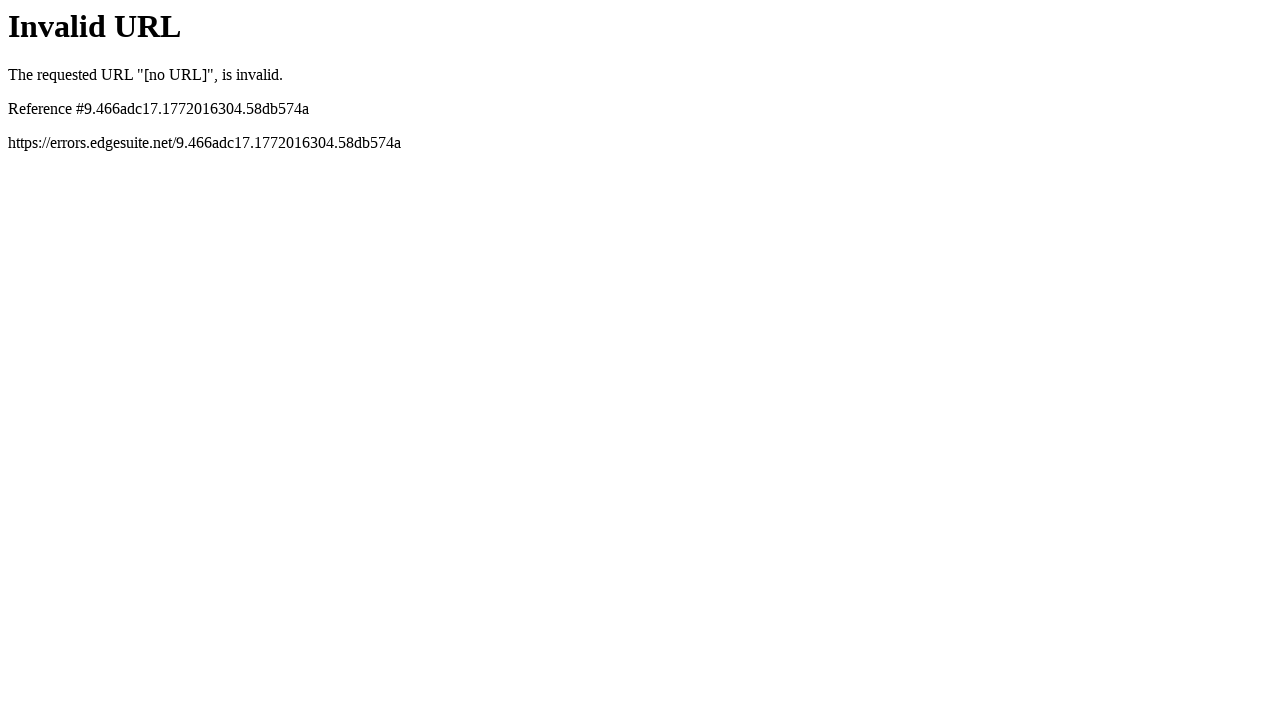

Retrieved third set of random brand links after second refresh
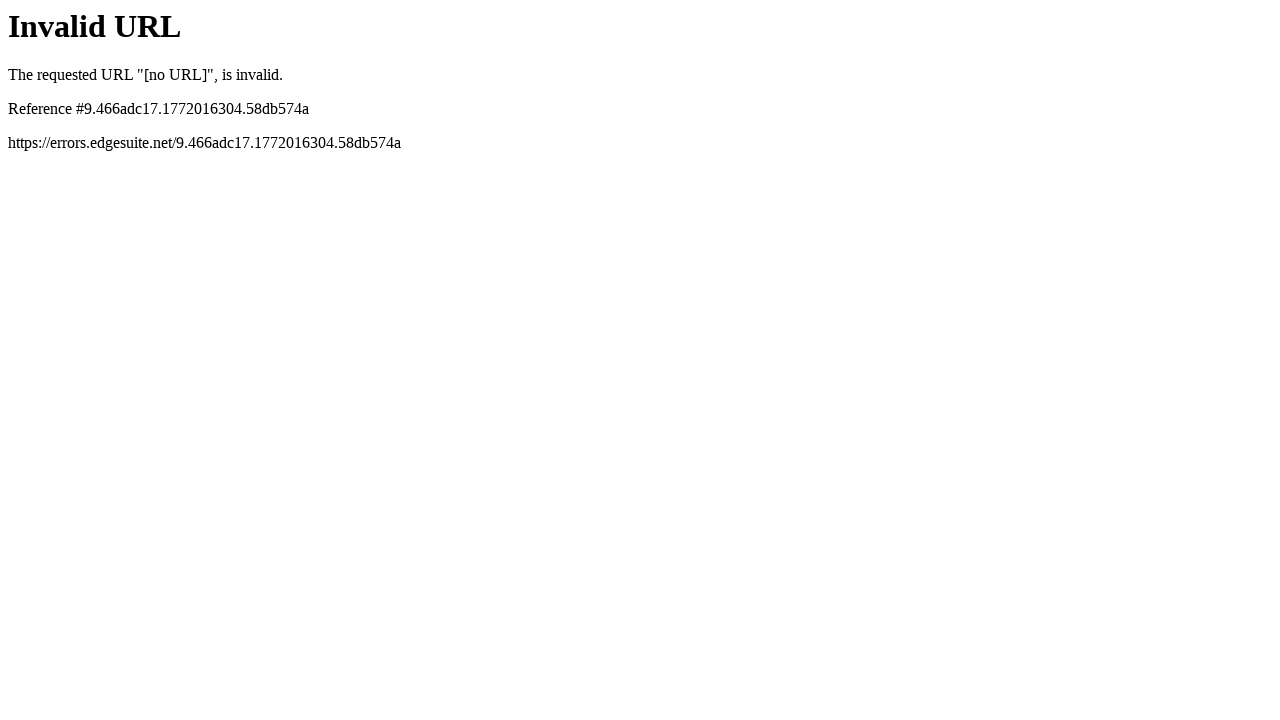

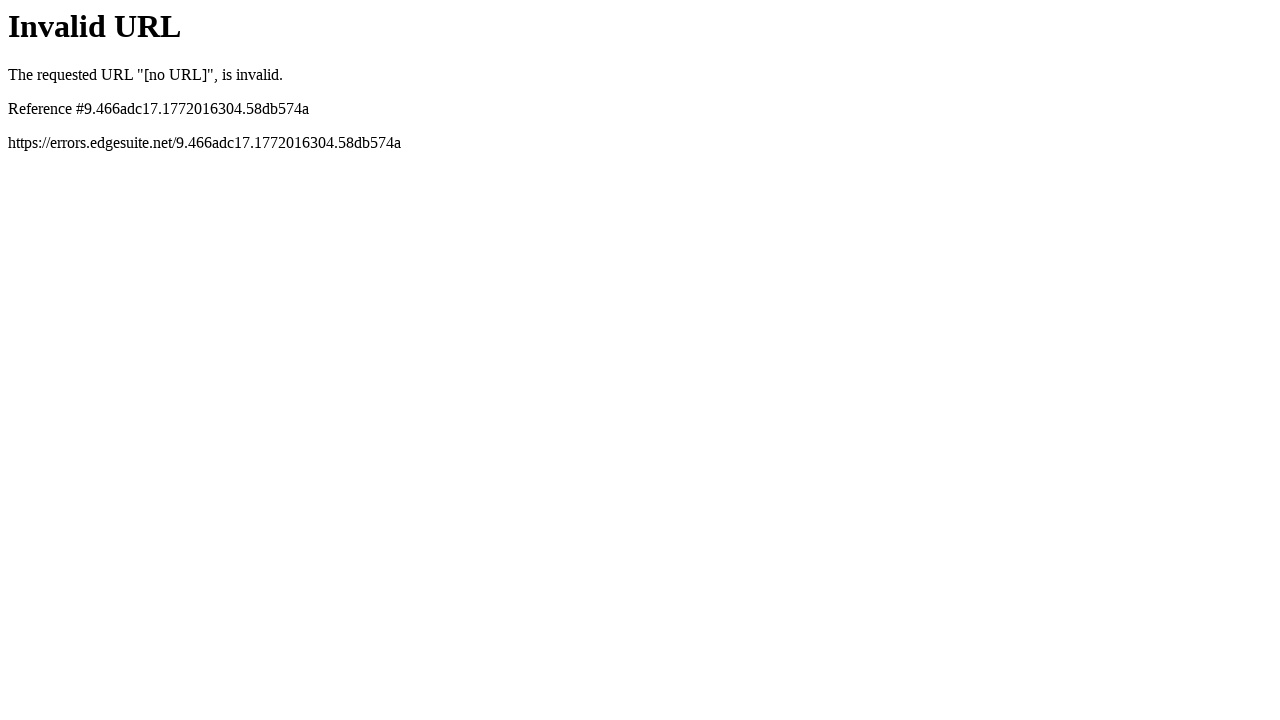